Navigates to LeetCode homepage and verifies the URL contains 'leetcode'

Starting URL: https://leetcode.com/

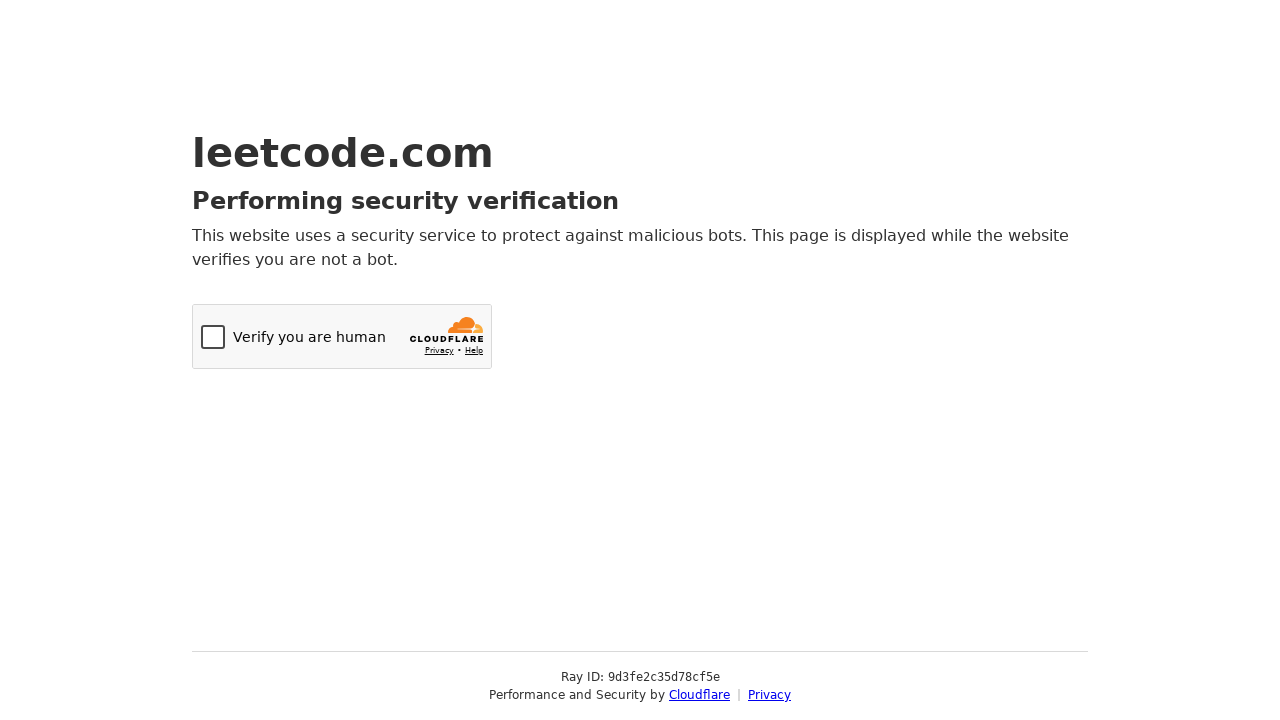

Navigated to LeetCode homepage at https://leetcode.com/
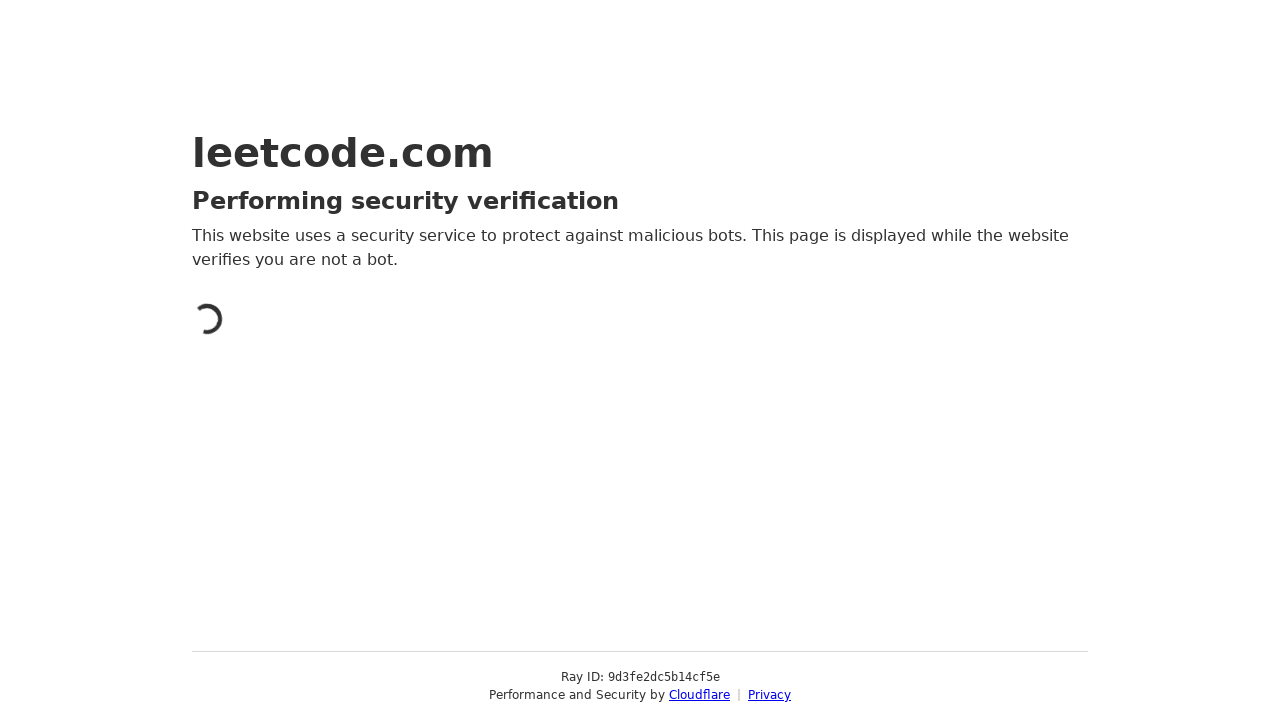

Verified that current URL contains 'leetcode'
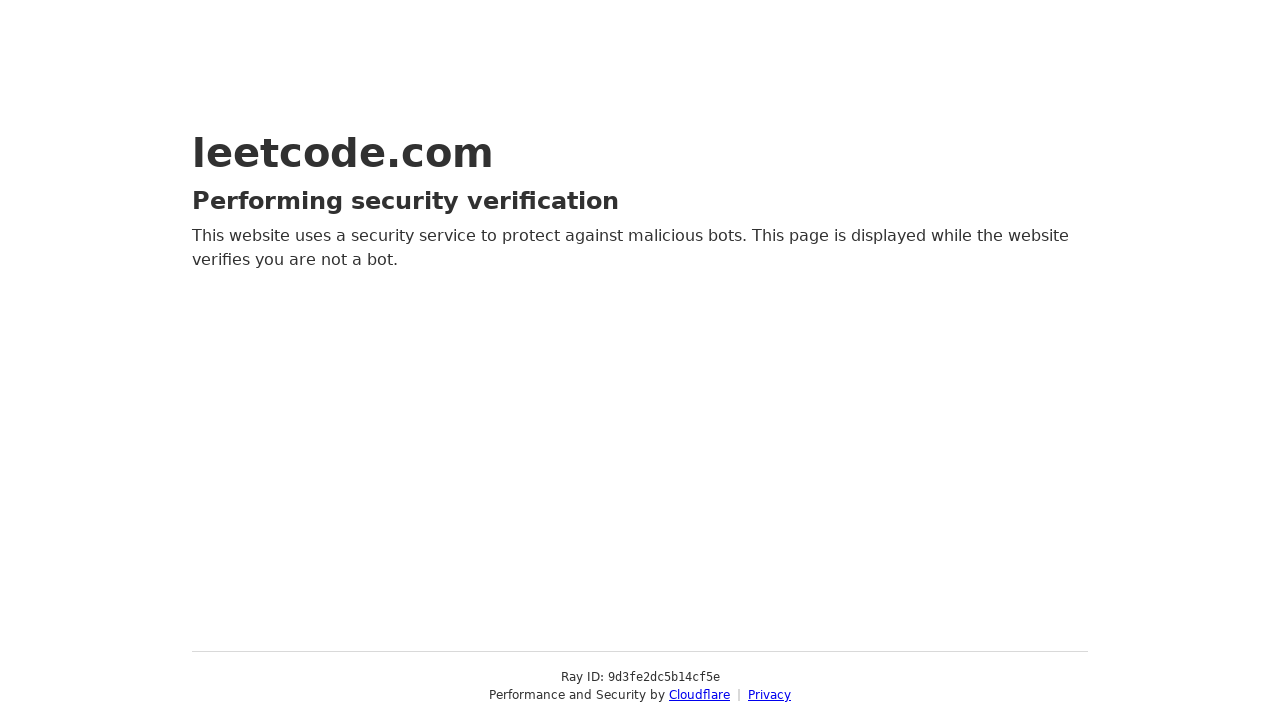

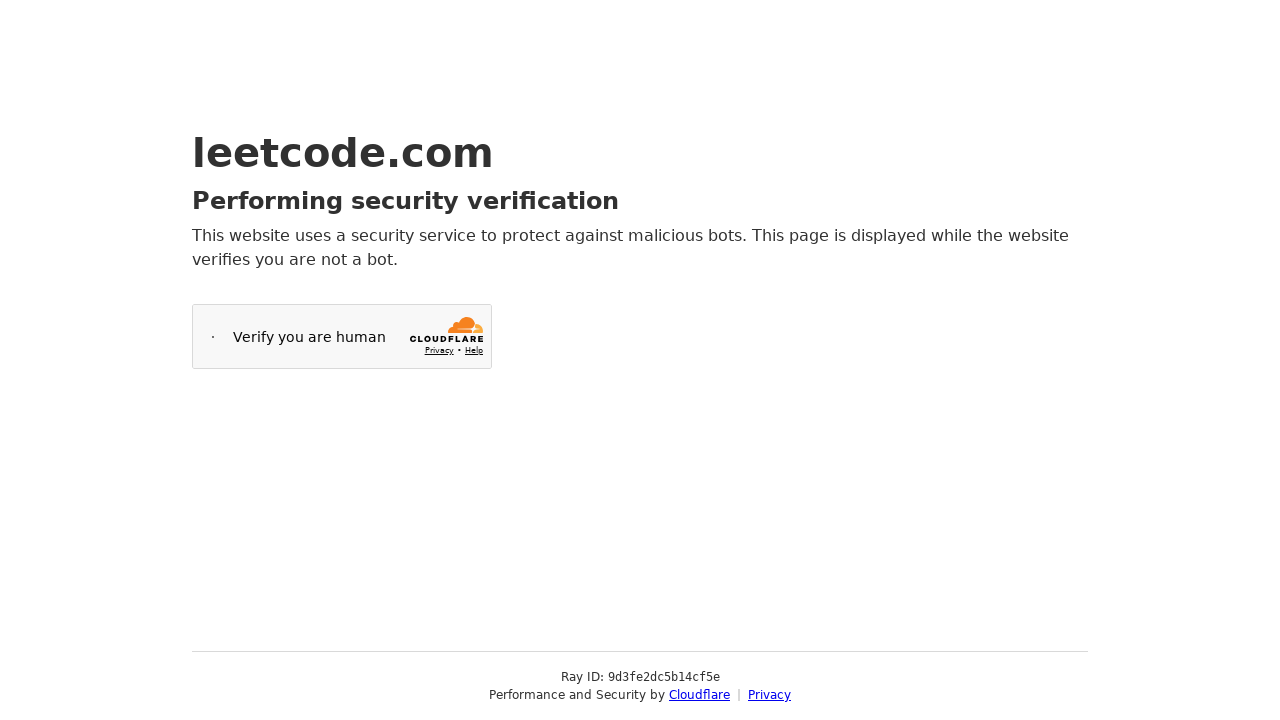